Tests drag and drop functionality by dragging column A to column B and verifying the columns have swapped

Starting URL: https://the-internet.herokuapp.com/drag_and_drop

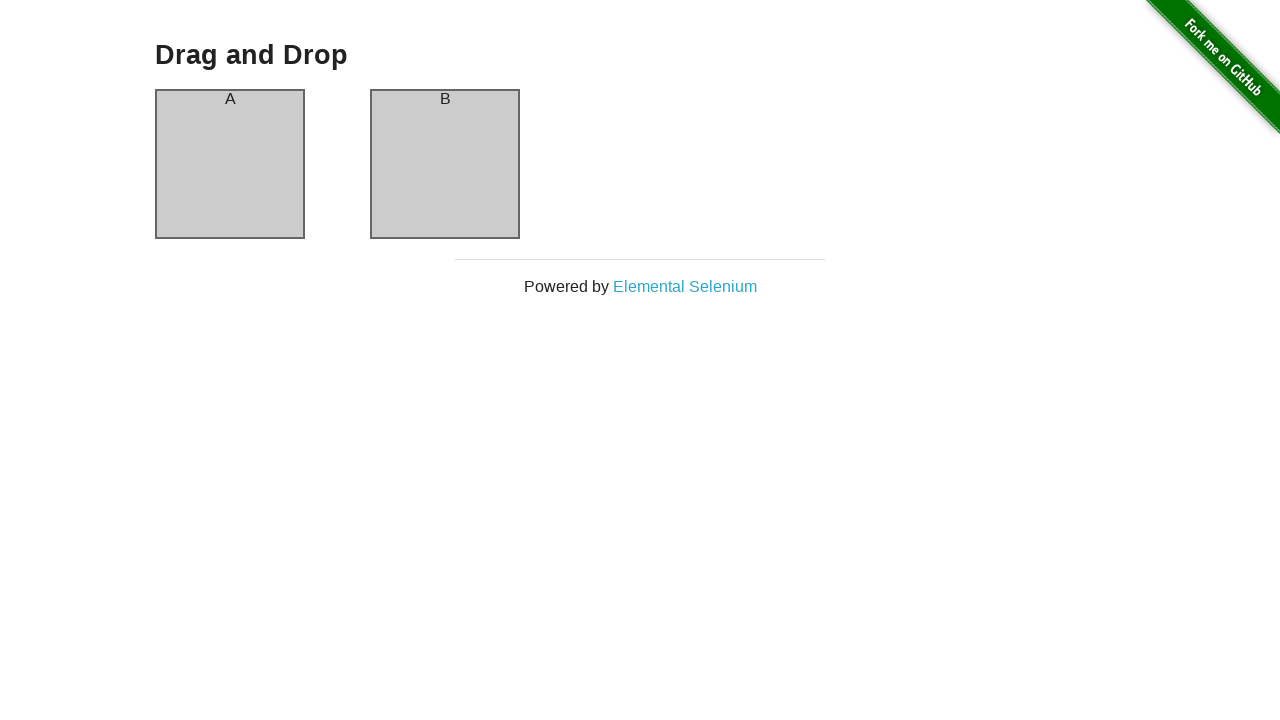

Waited for column A element to be visible
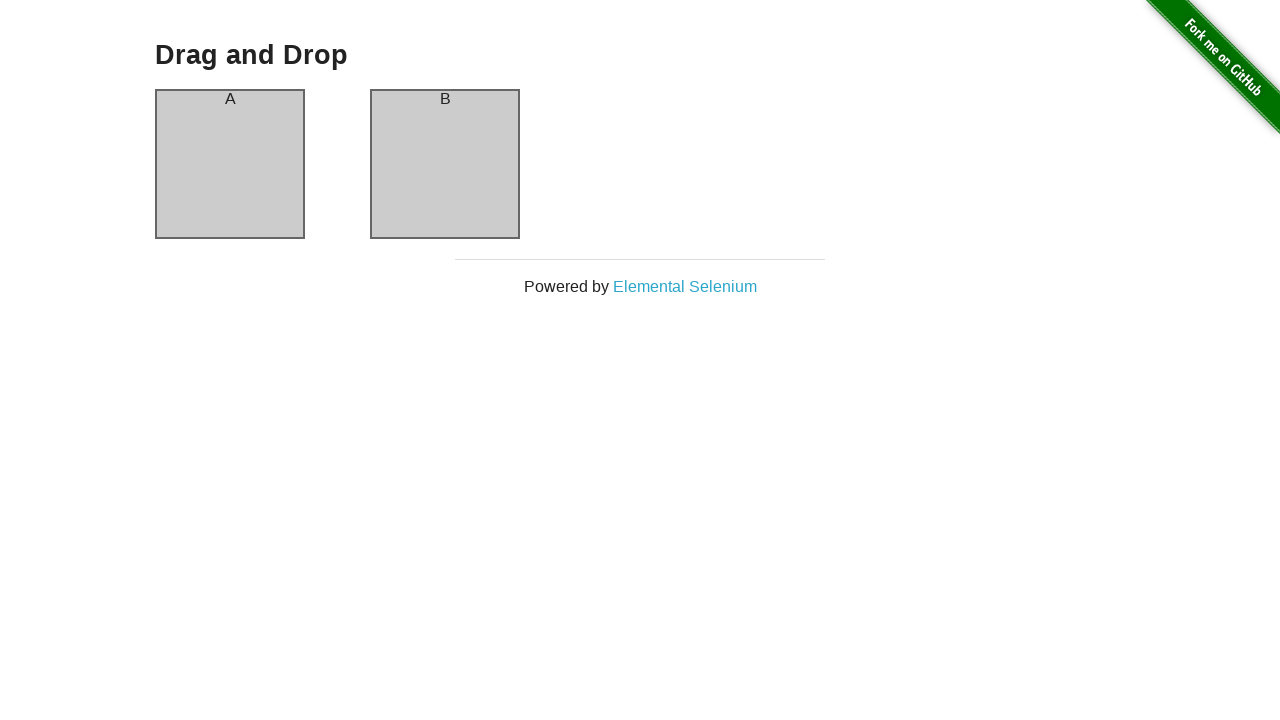

Waited for column B element to be visible
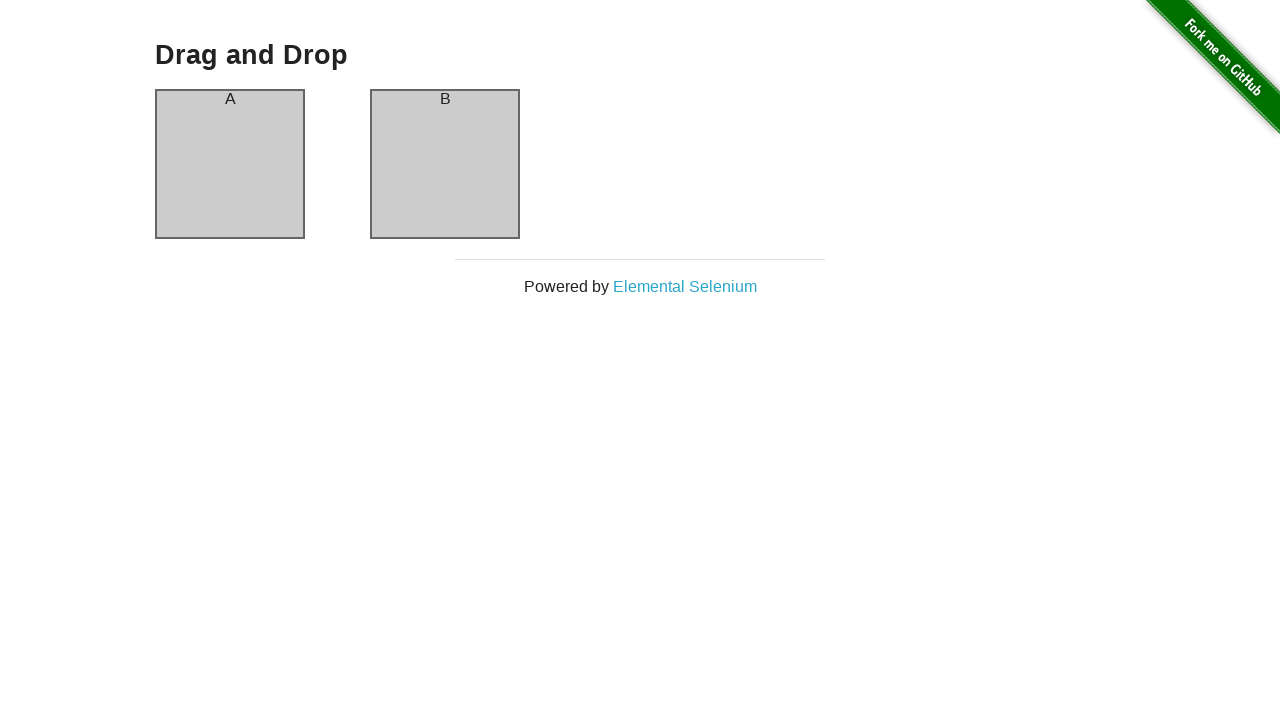

Dragged column A onto column B at (445, 164)
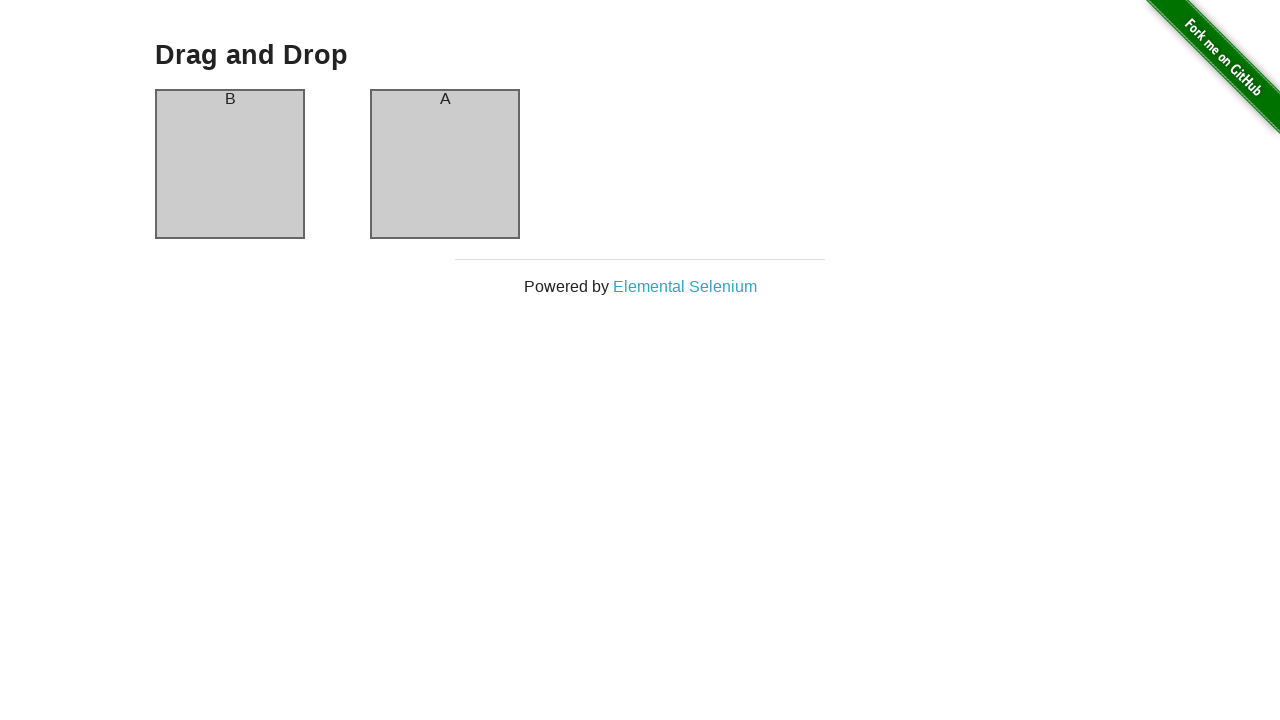

Located the first column header
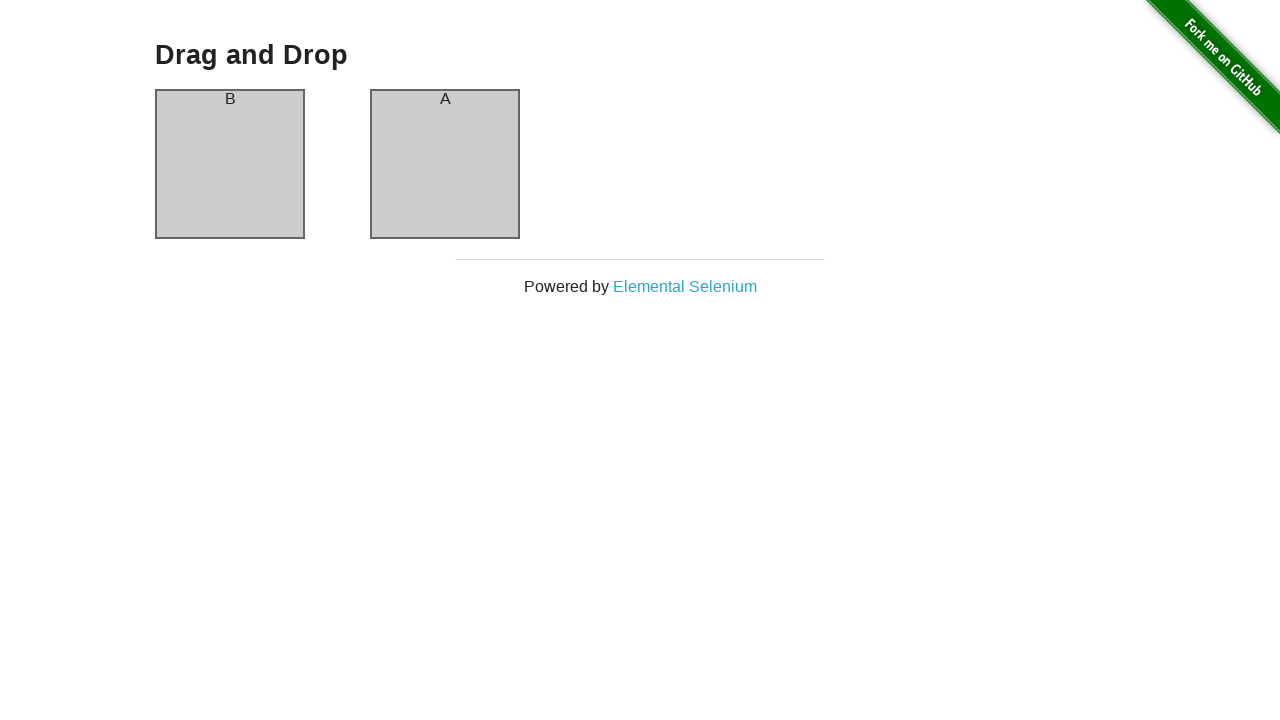

Verified that first header contains 'B' - columns have successfully swapped
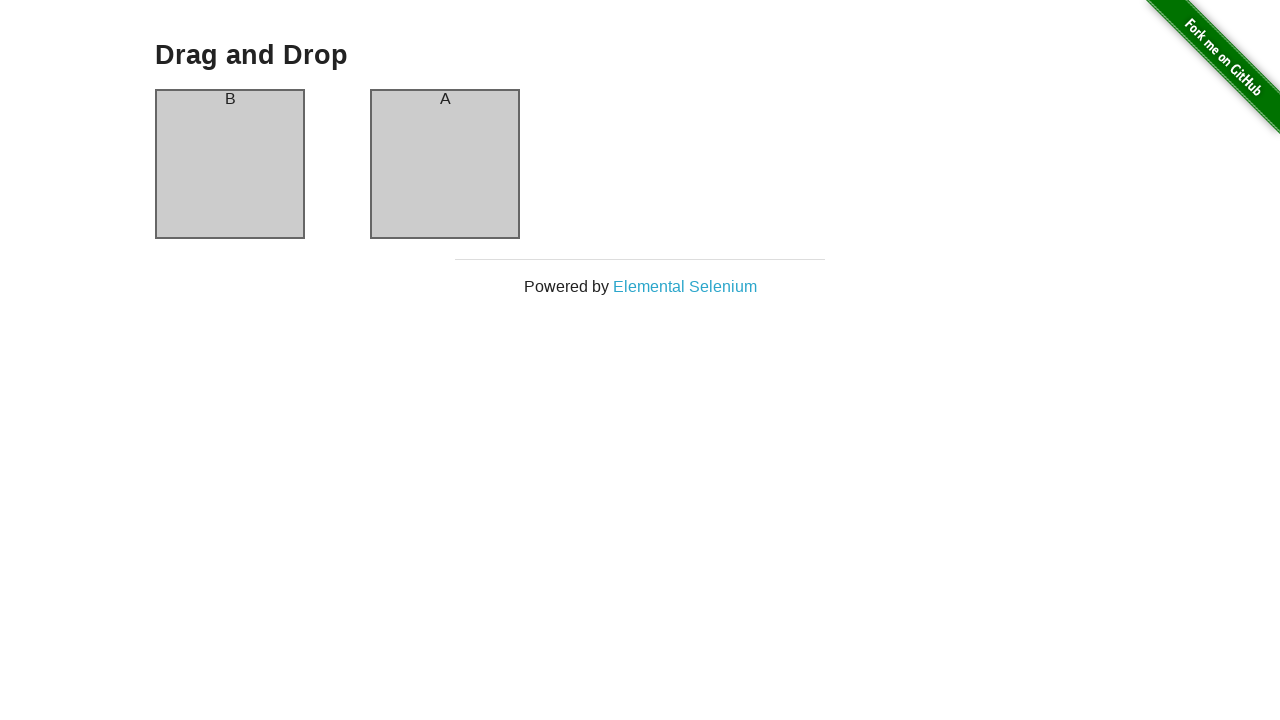

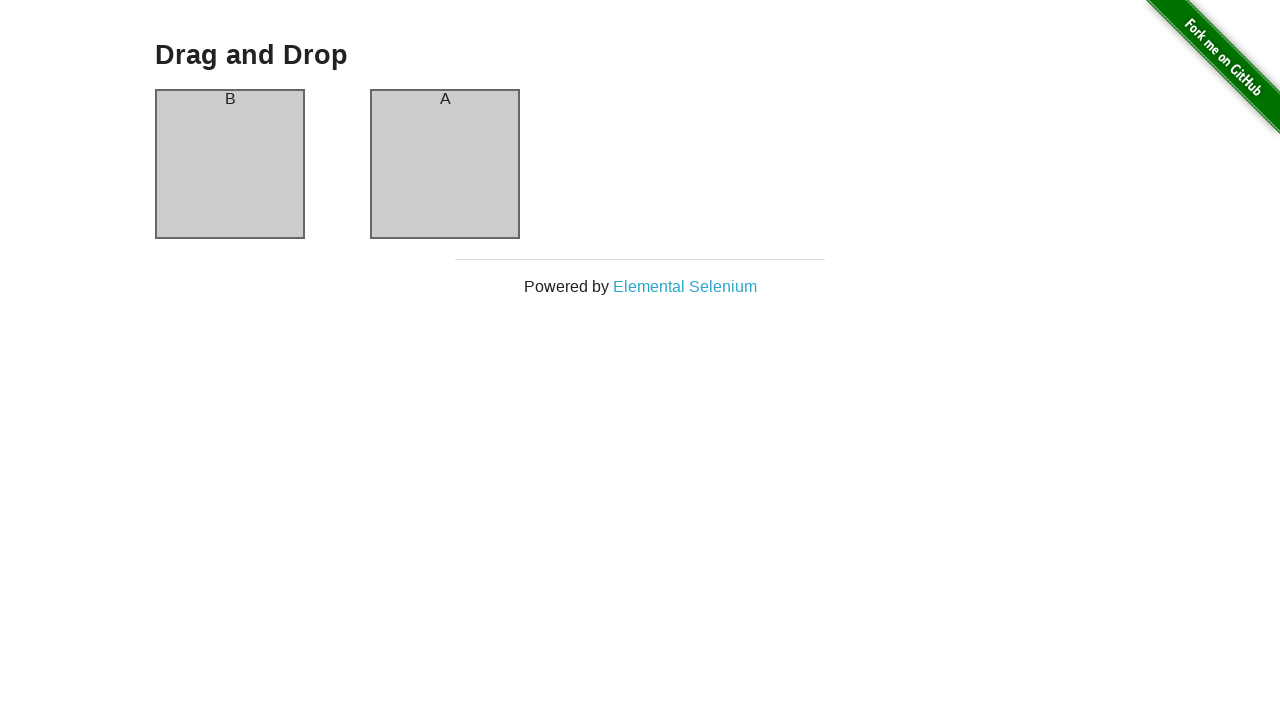